Tests a progress bar component by clicking the start button and waiting for the progress bar to reach 100% completion

Starting URL: https://demoqa.com/progress-bar

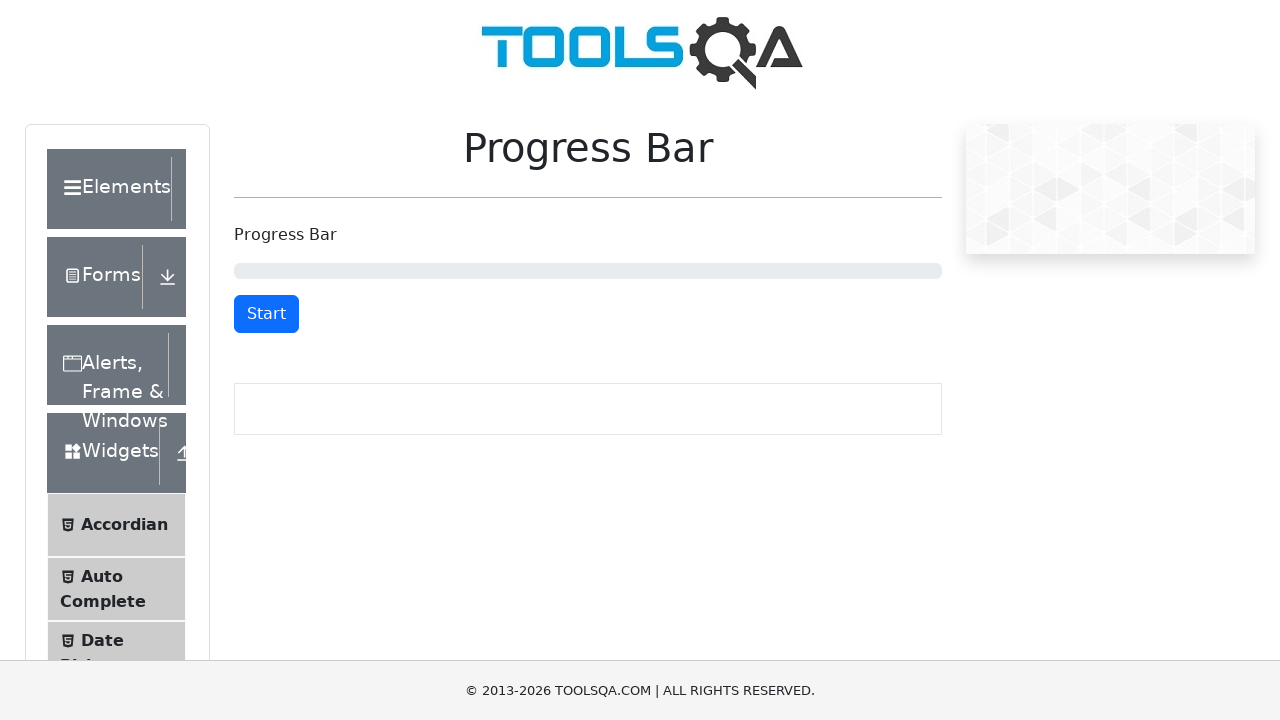

Clicked start button to begin progress bar at (266, 314) on #startStopButton
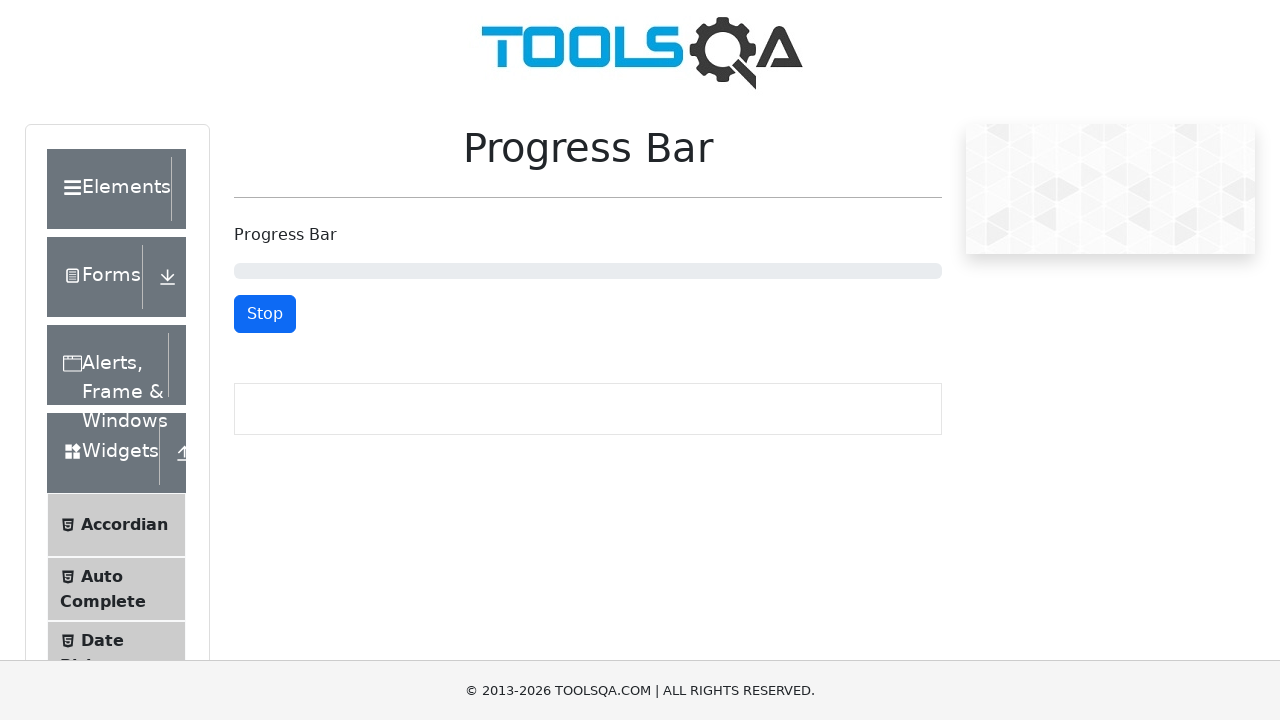

Progress bar reached 100% completion with success state
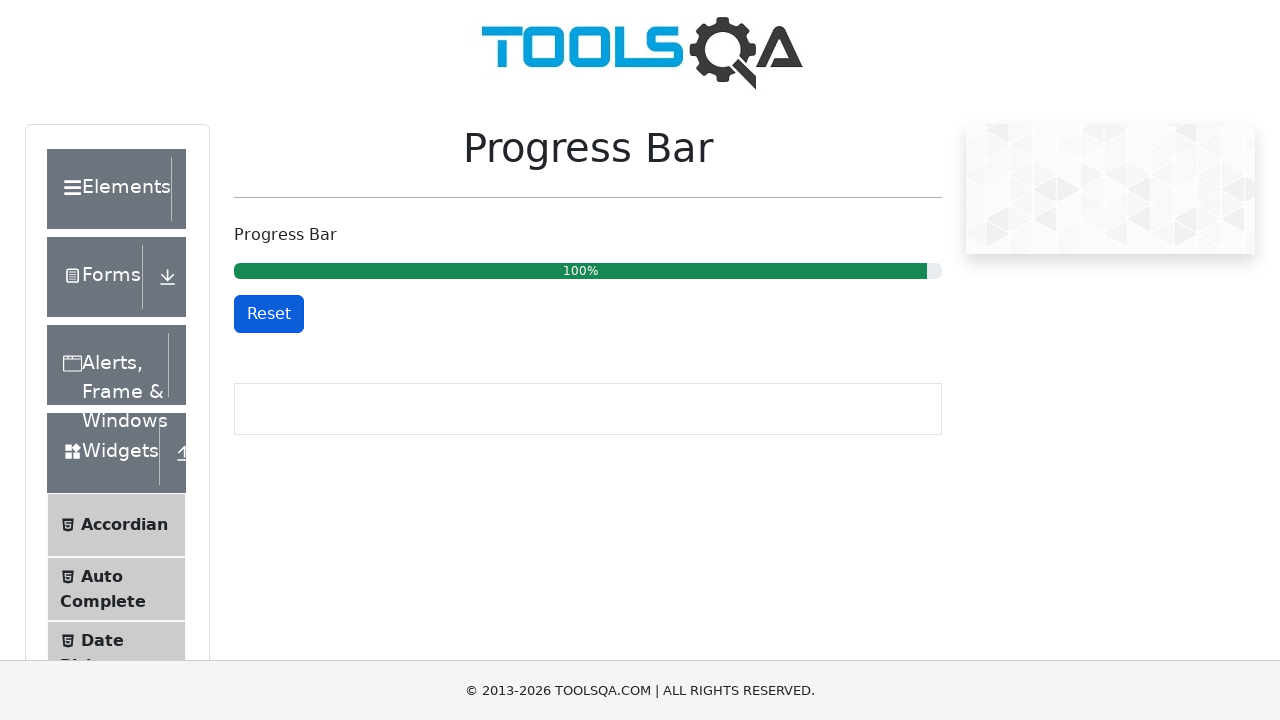

Retrieved progress bar text content
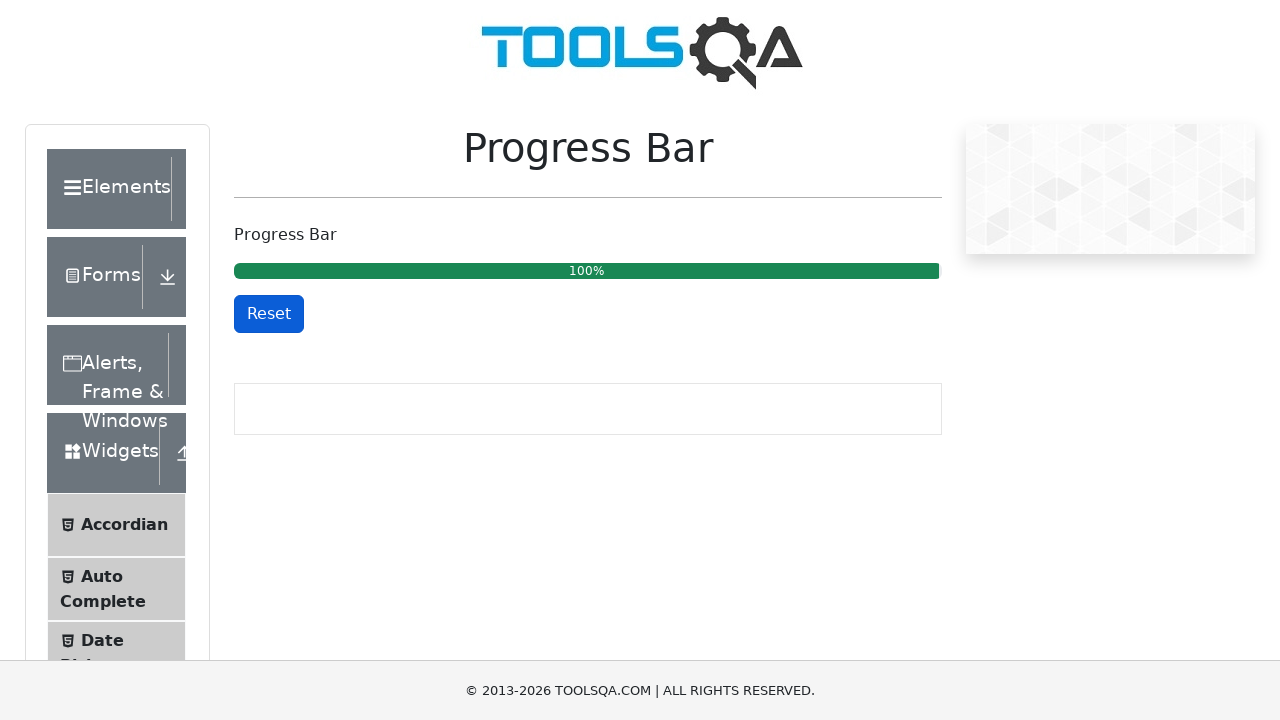

Verified progress bar displays 100%
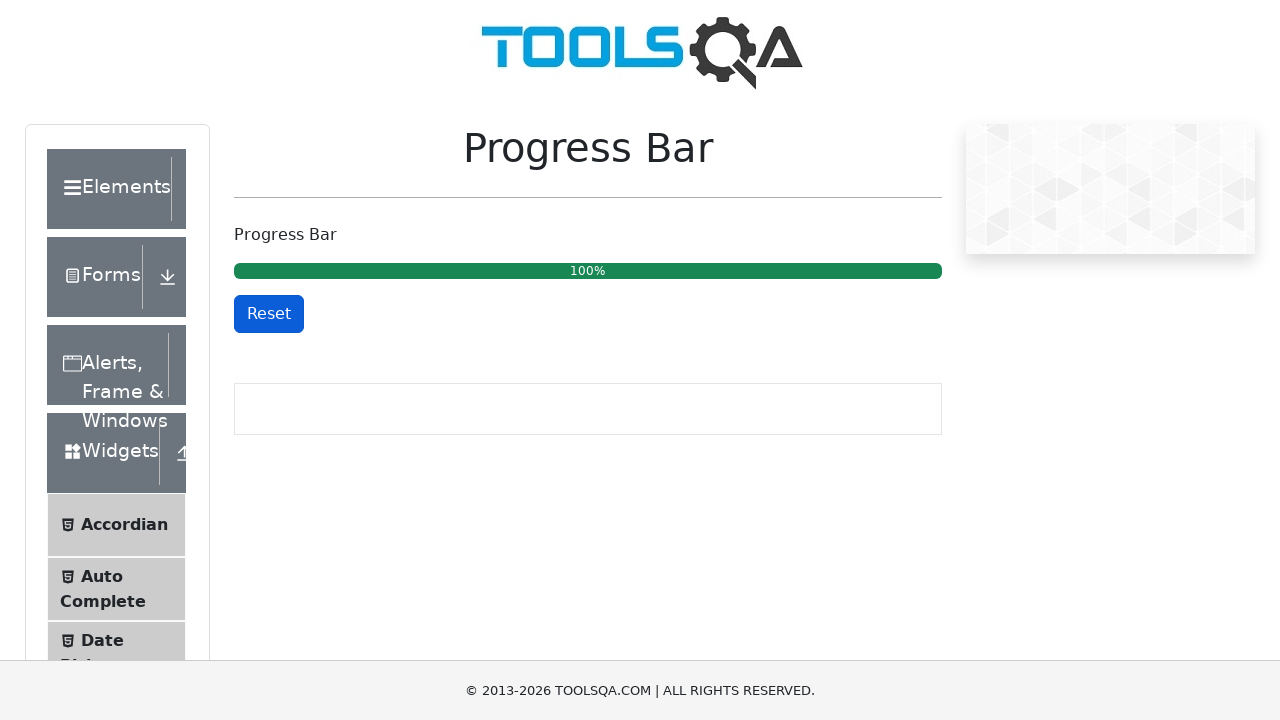

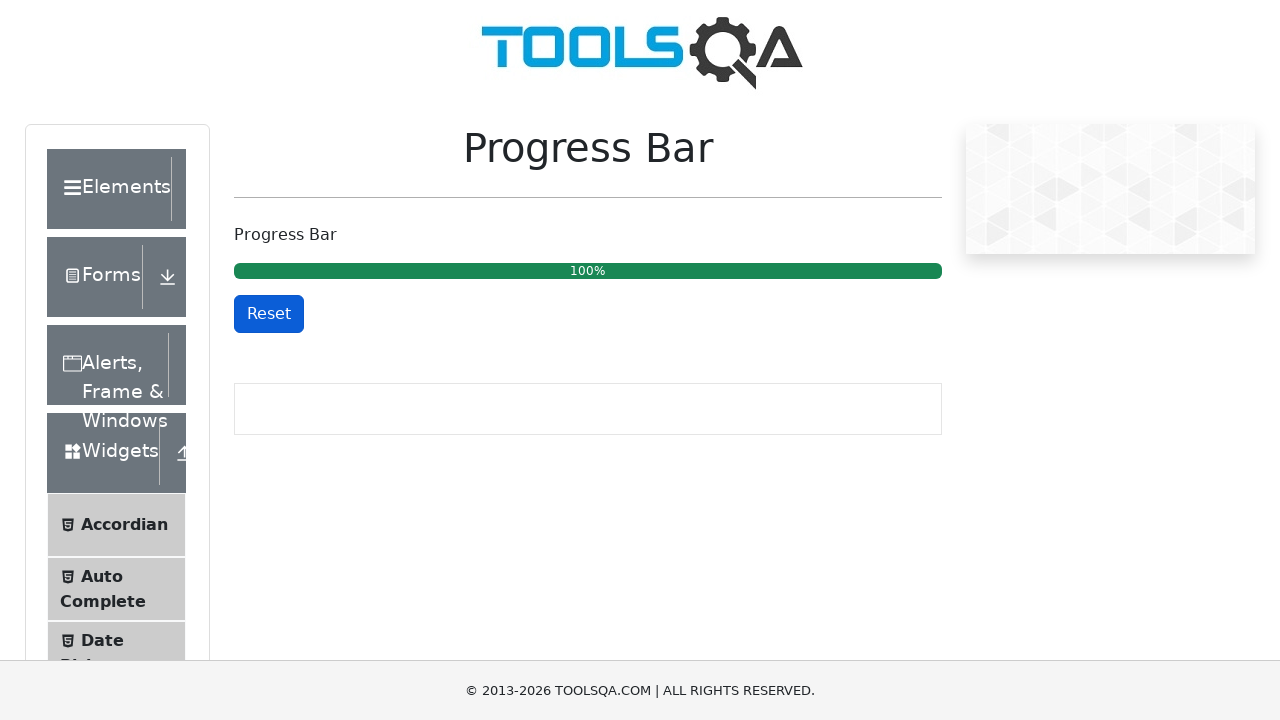